Tests auto-suggestive dropdown functionality by typing "United" and selecting "United Kingdom (UK)" from the suggestions

Starting URL: https://www.rahulshettyacademy.com/AutomationPractice/

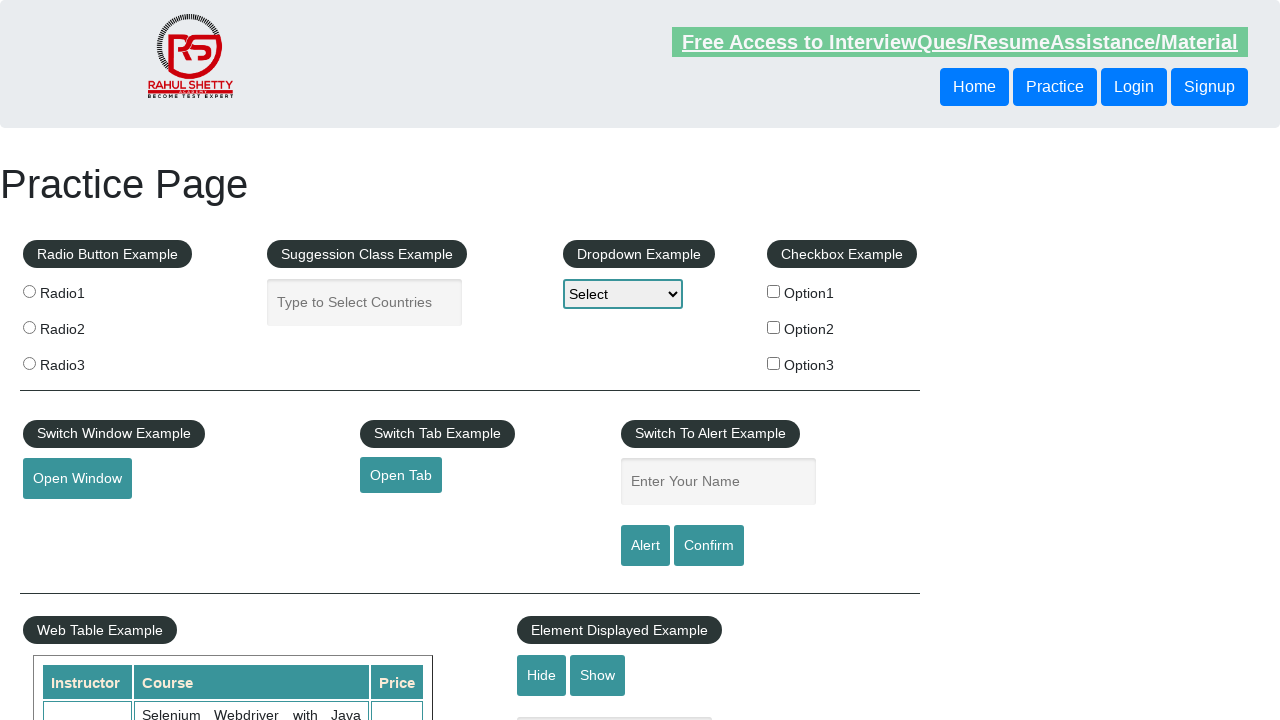

Typed 'United' in the auto-complete input field on .inputs.ui-autocomplete-input
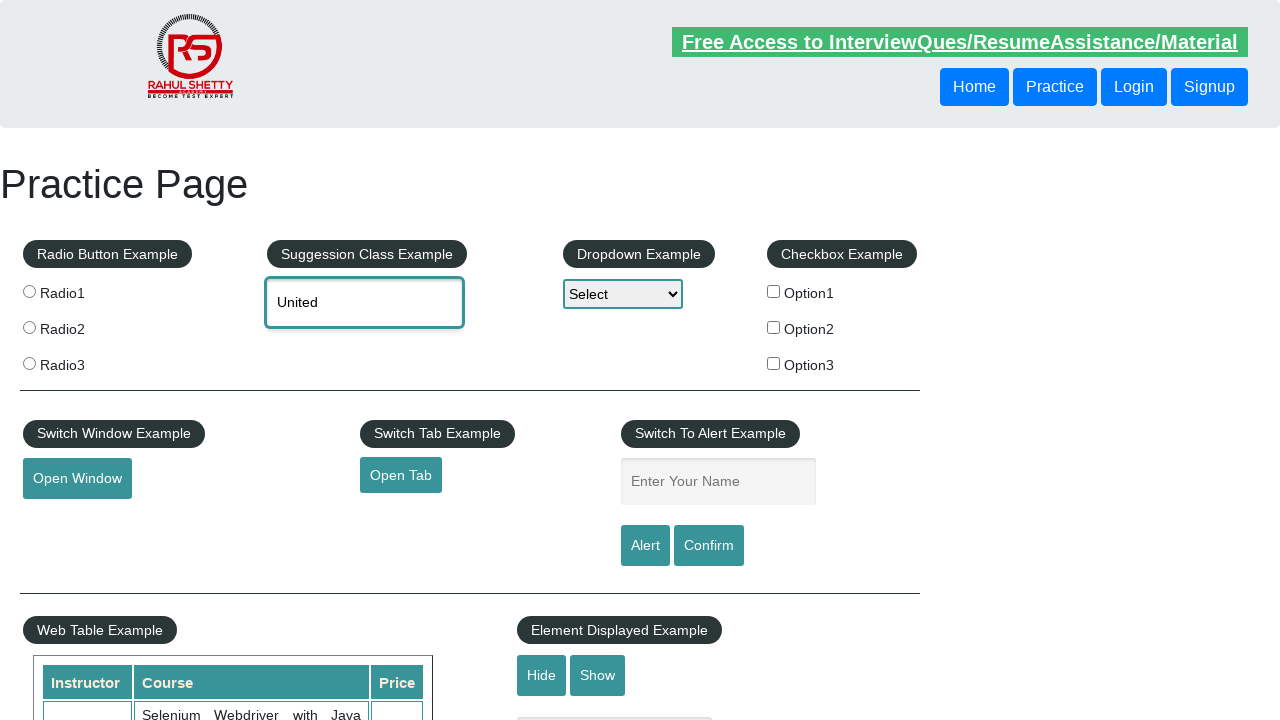

Auto-suggestive dropdown suggestions appeared
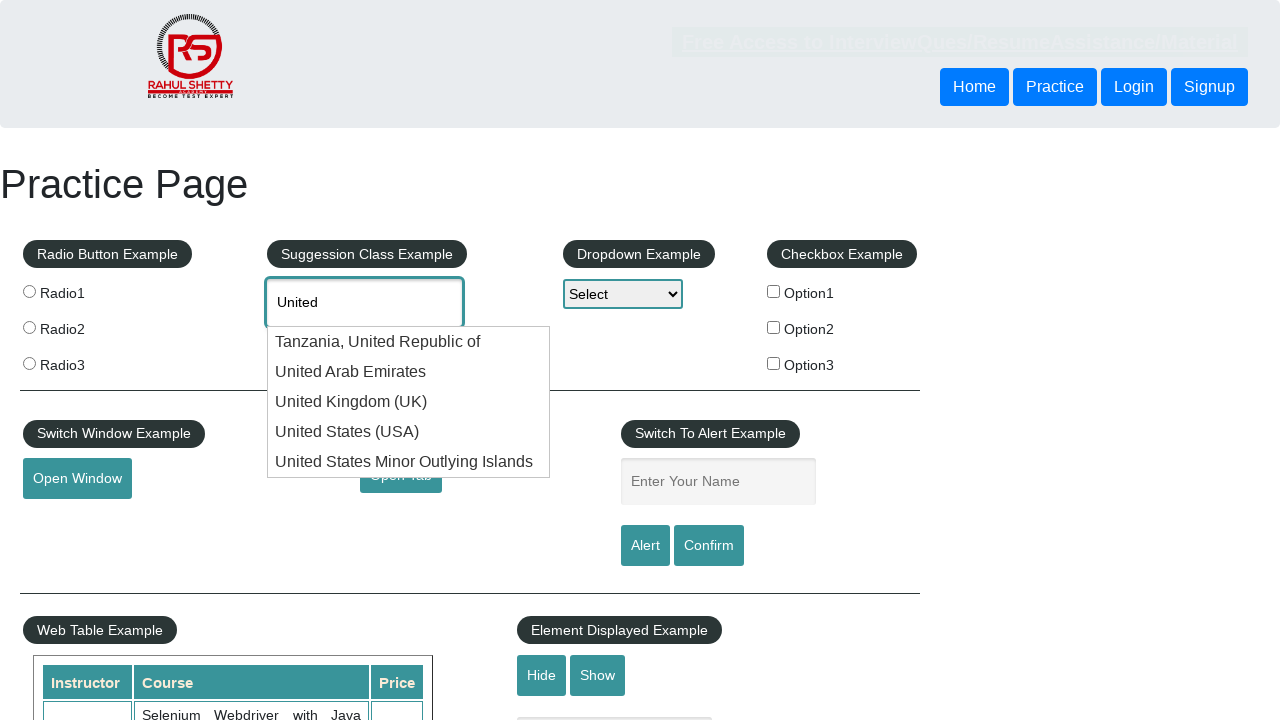

Retrieved all suggestion items from the dropdown
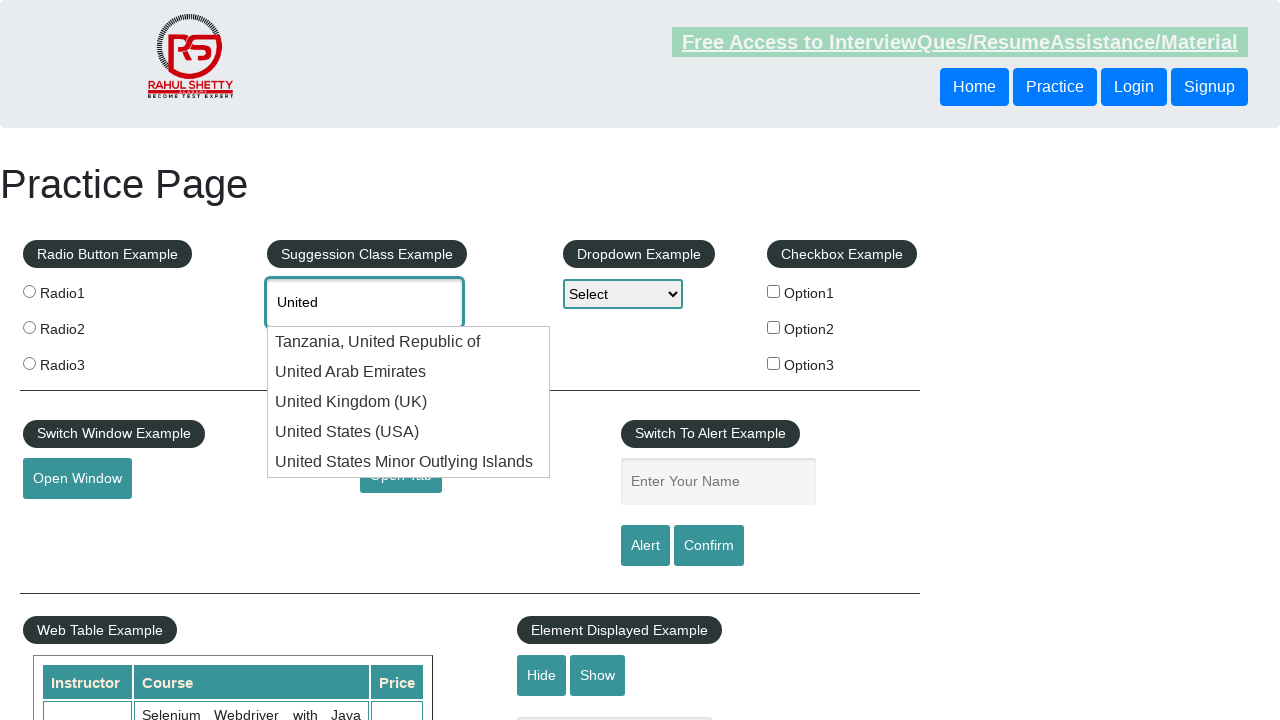

Selected 'United Kingdom (UK)' from the dropdown suggestions at (409, 402) on xpath=//li[contains(@class,'ui-menu-item')]//div[contains(@class,'ui-menu-item-w
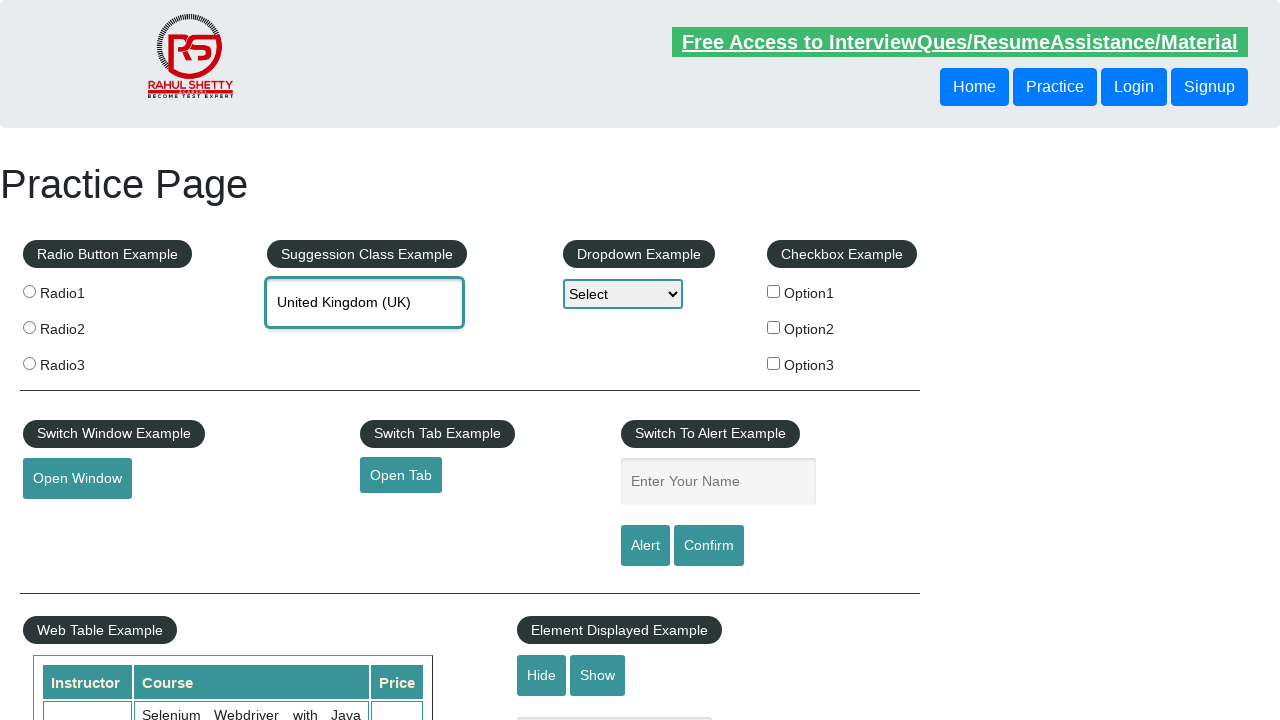

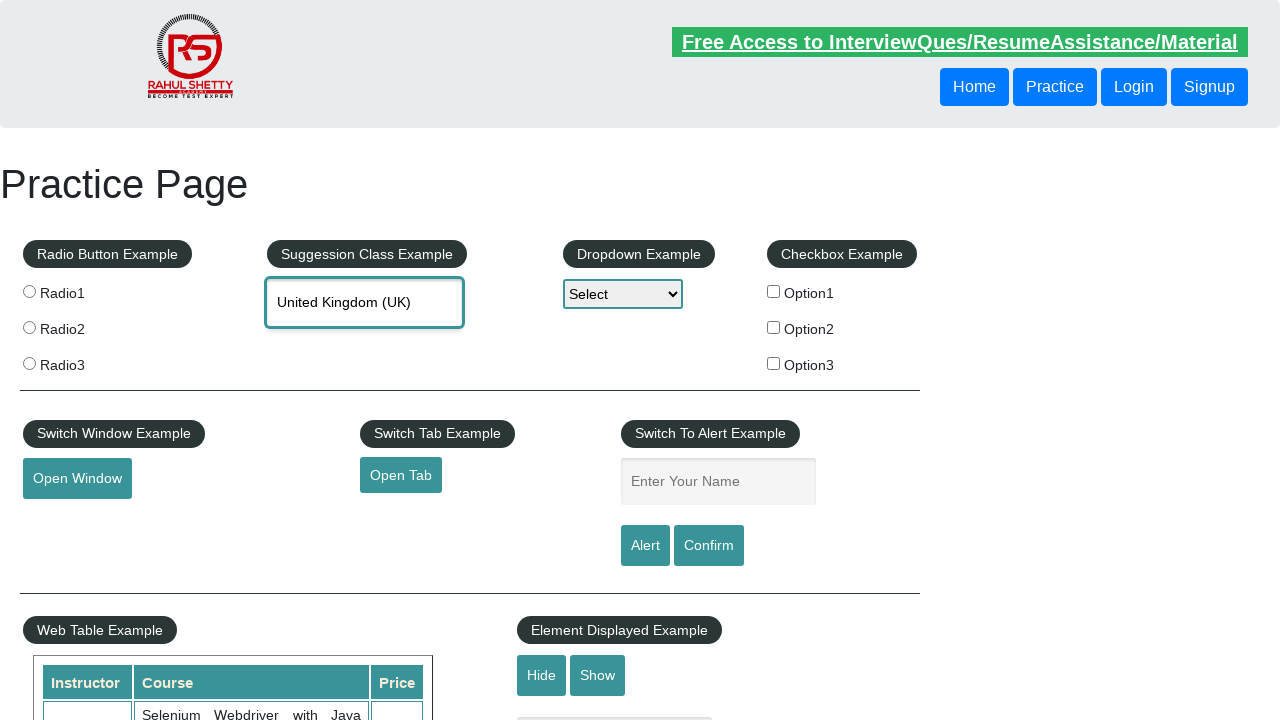